Tests dropdown selection functionality by selecting Option 2 from a dropdown menu

Starting URL: https://the-internet.herokuapp.com/dropdown

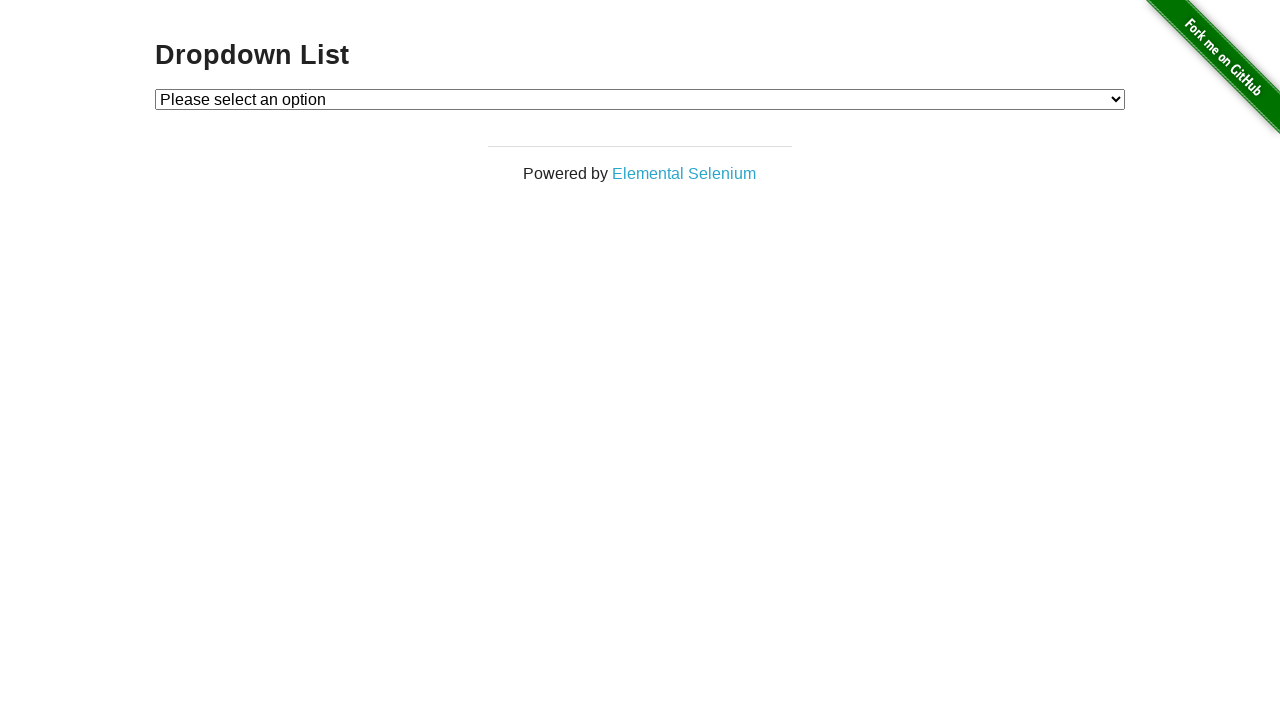

Waited for dropdown to be visible
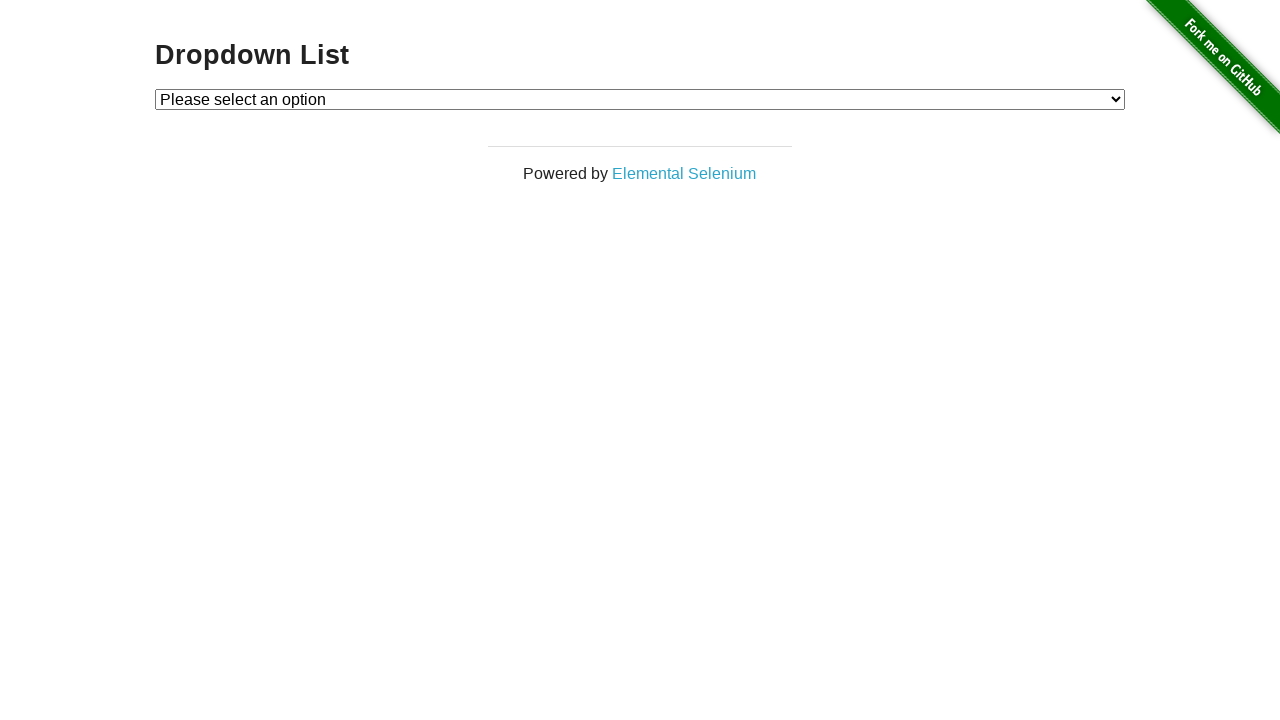

Selected Option 2 from dropdown menu on #dropdown
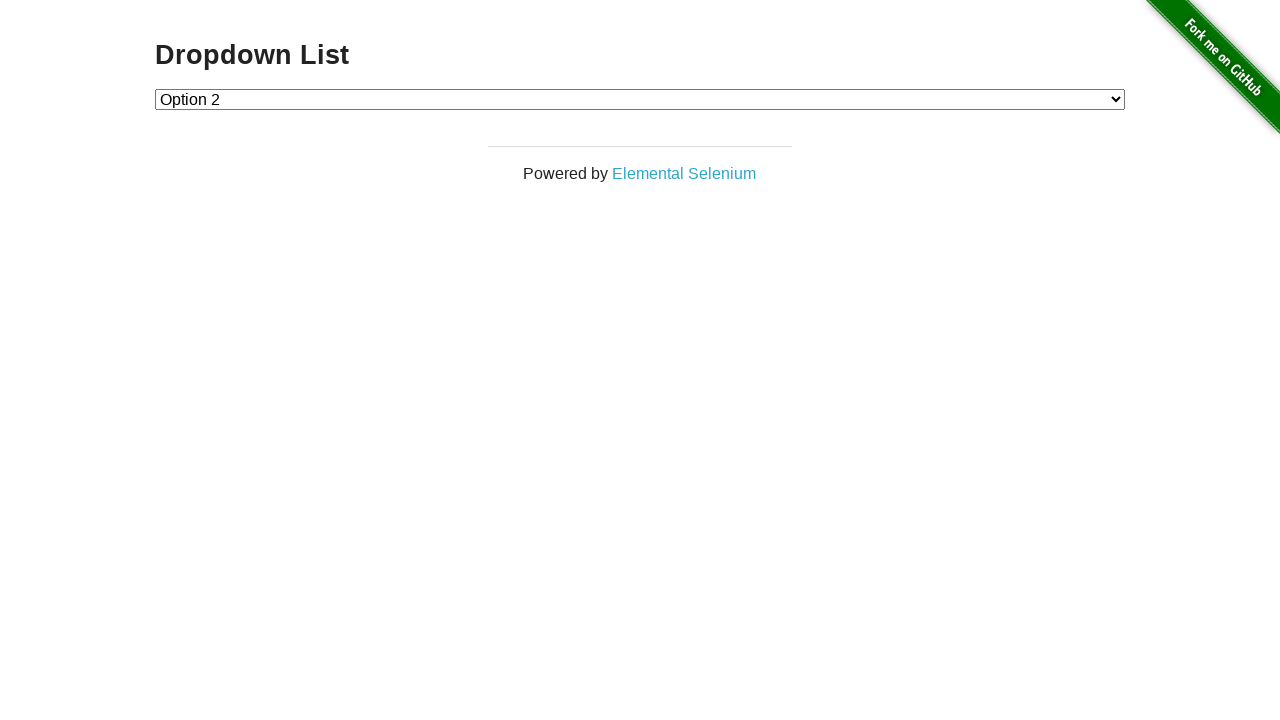

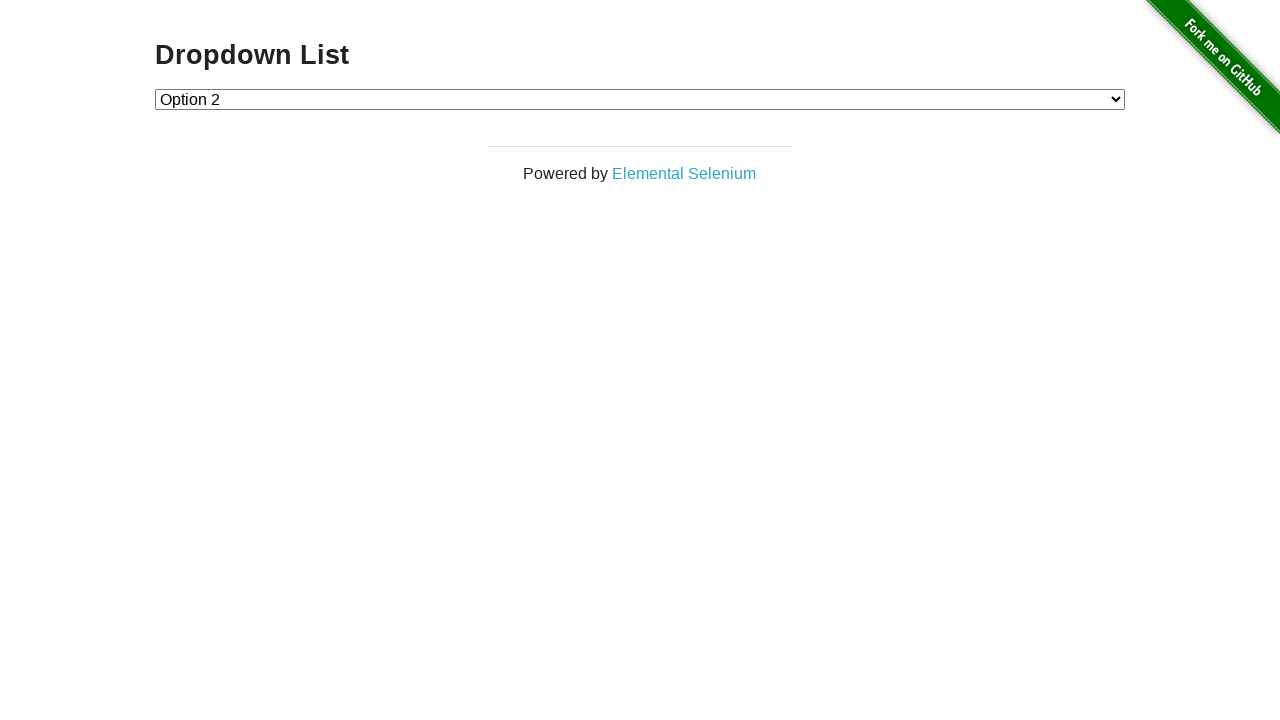